Tests drag and drop functionality by dragging a ball element to a gate element within an iframe on the JavaScript.info tutorial page

Starting URL: https://javascript.info/mouse-drag-and-drop

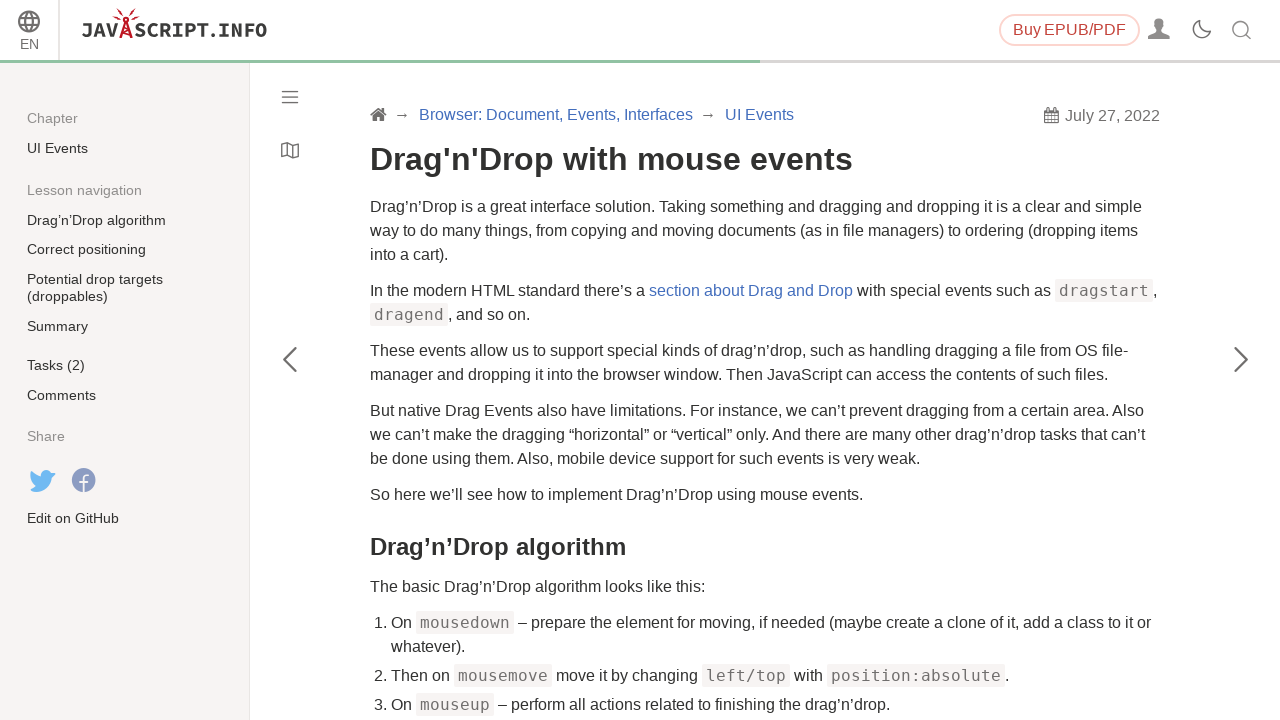

Navigated to JavaScript.info drag and drop tutorial page
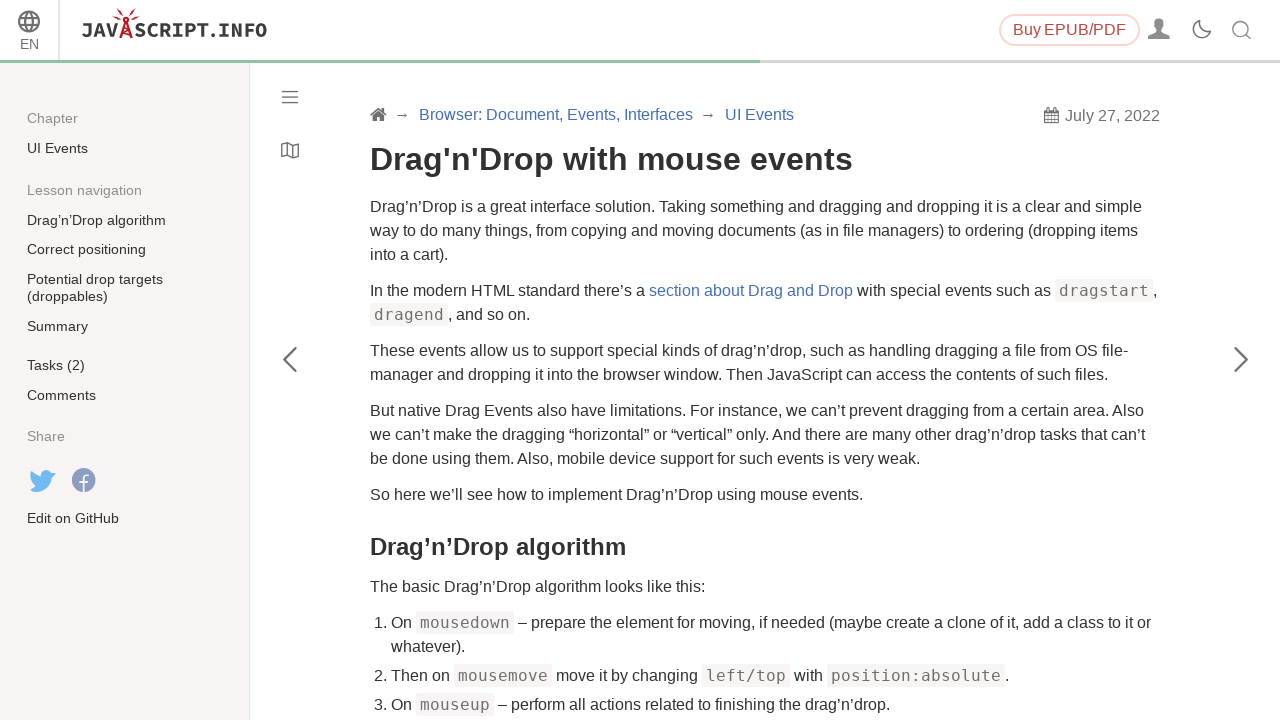

Located the iframe containing the interactive demo
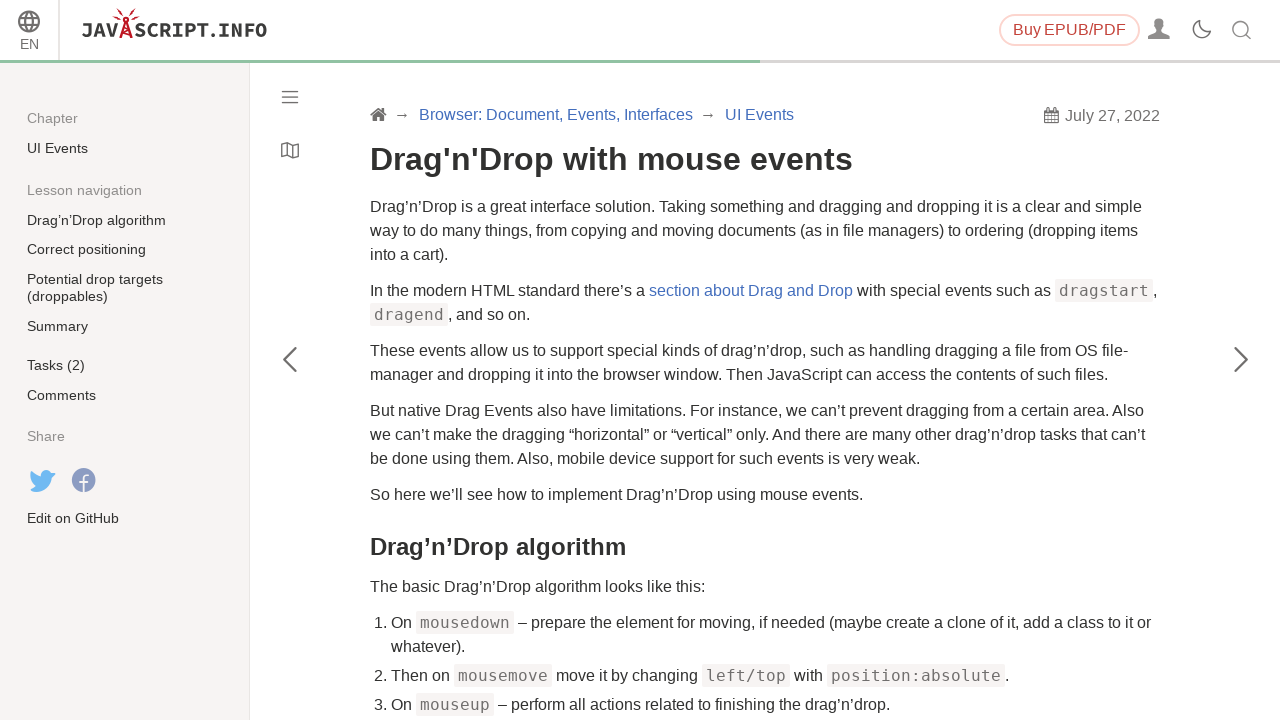

Located the ball element within the iframe
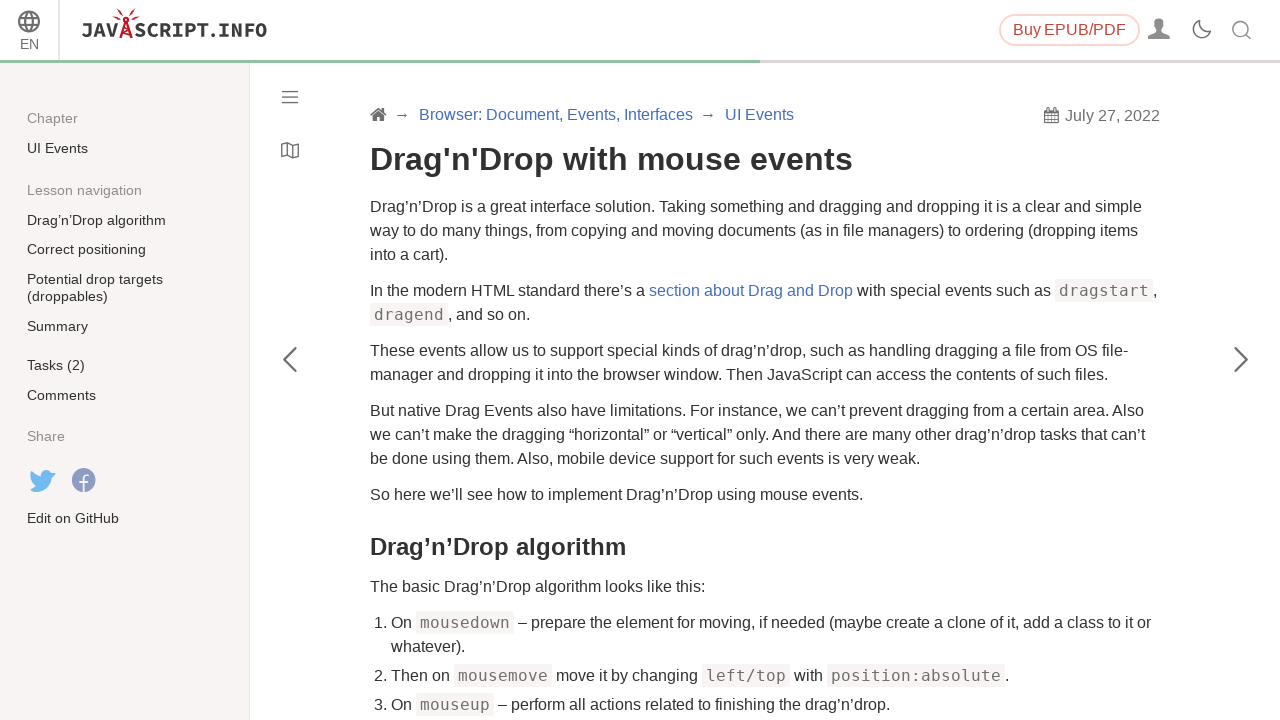

Located the gate target element within the iframe
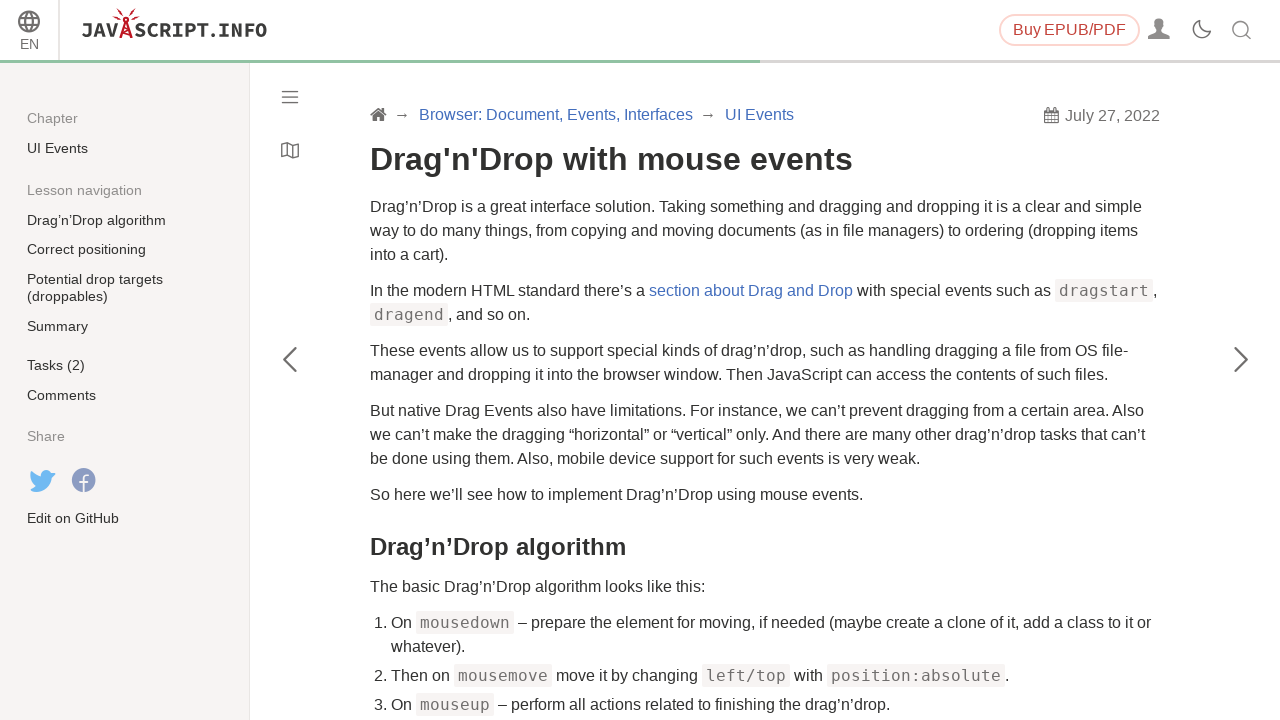

Dragged the ball element to the gate element at (422, 257)
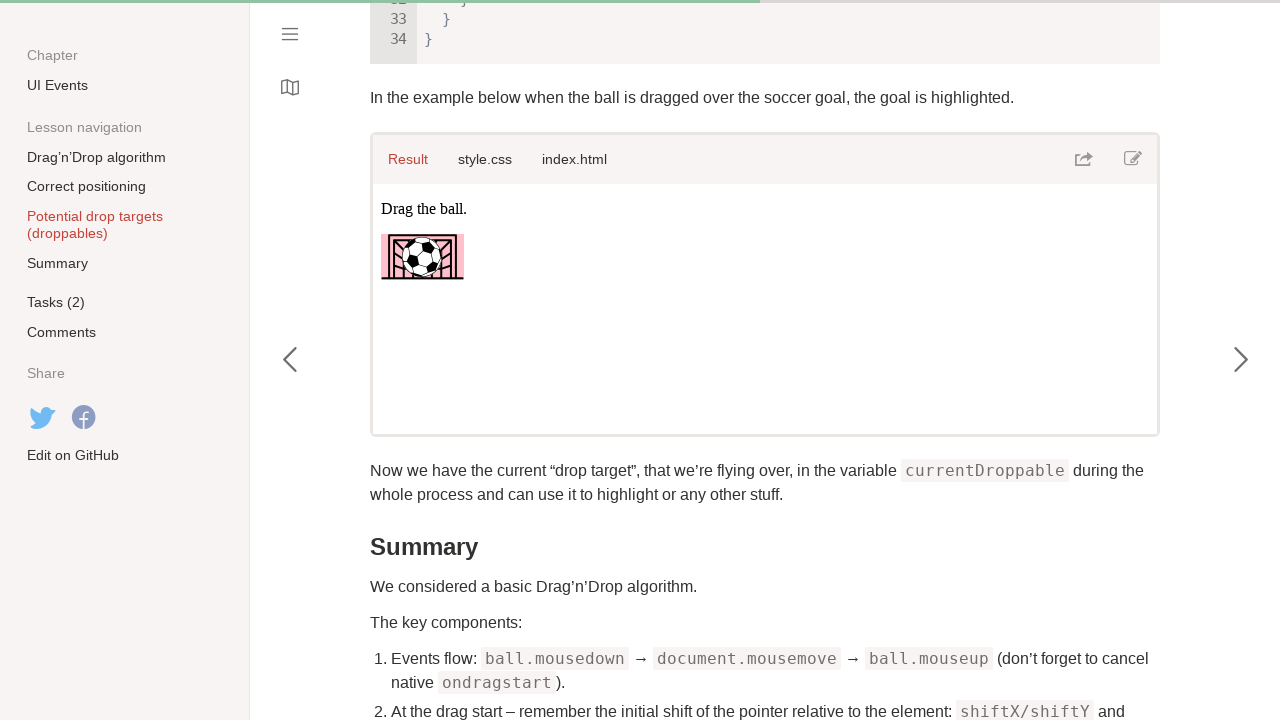

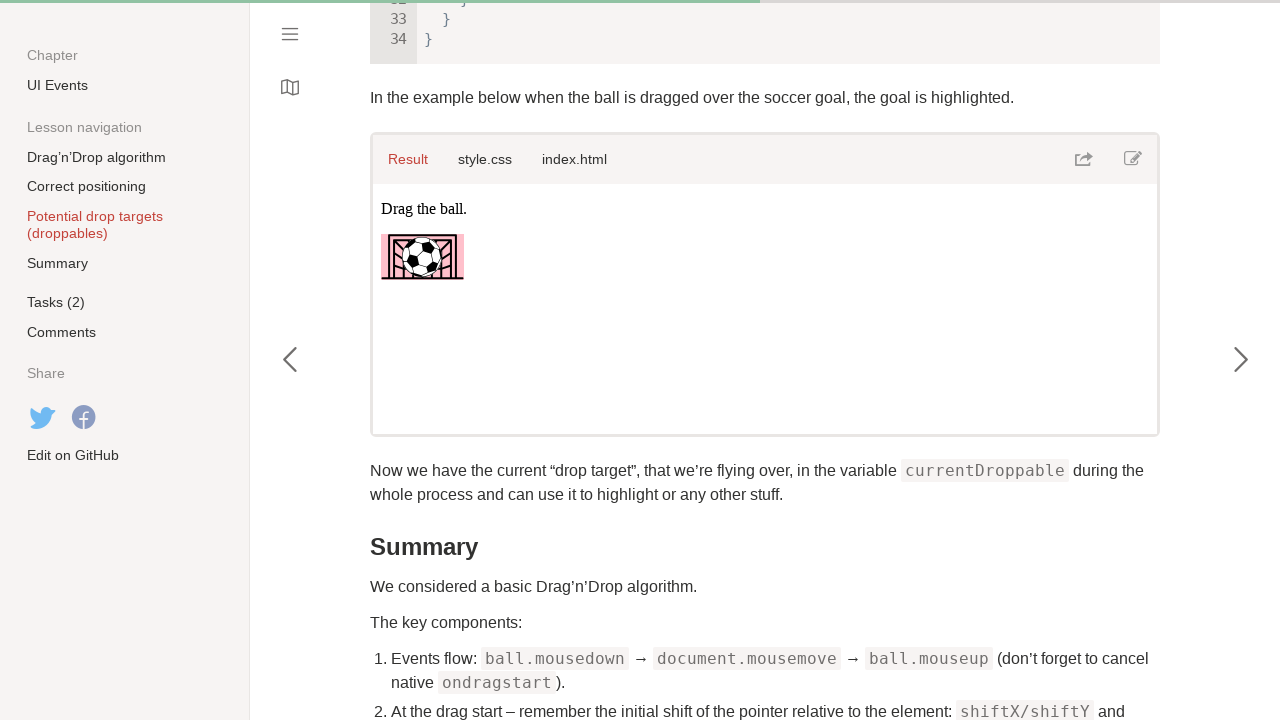